Tests marking individual todo items as complete by checking their checkboxes

Starting URL: https://demo.playwright.dev/todomvc

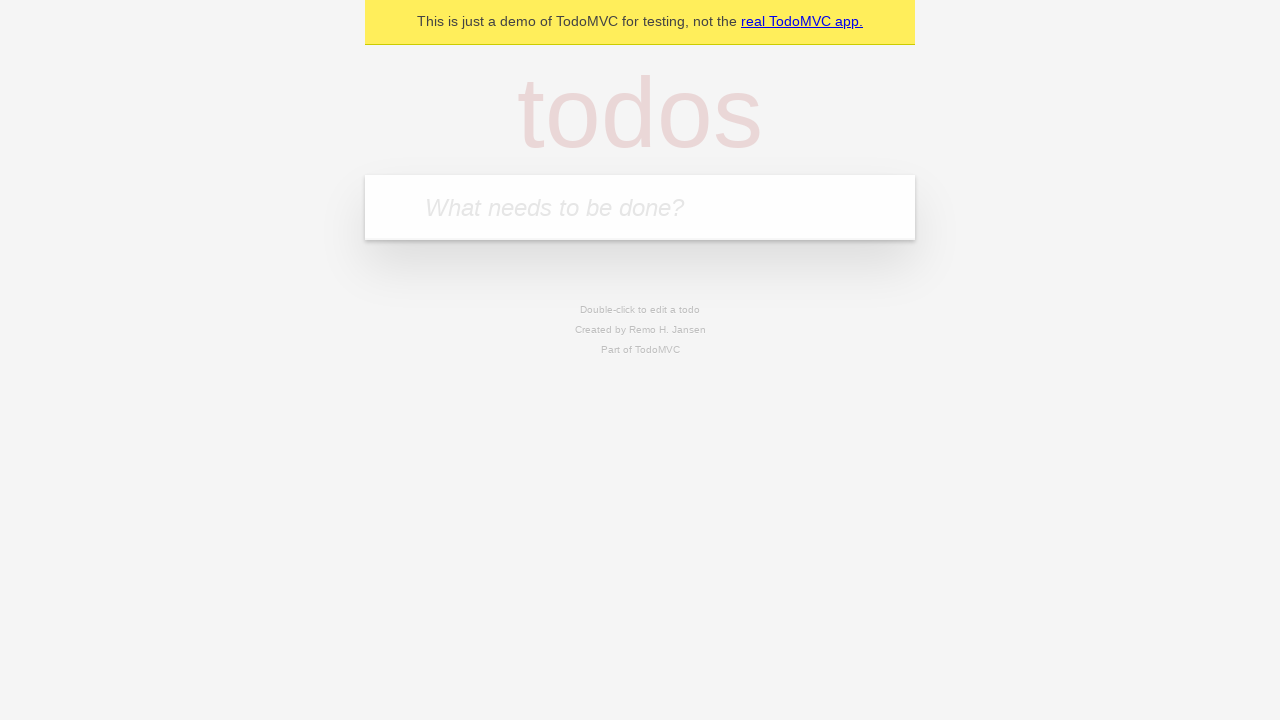

Filled todo input with 'buy some cheese' on internal:attr=[placeholder="What needs to be done?"i]
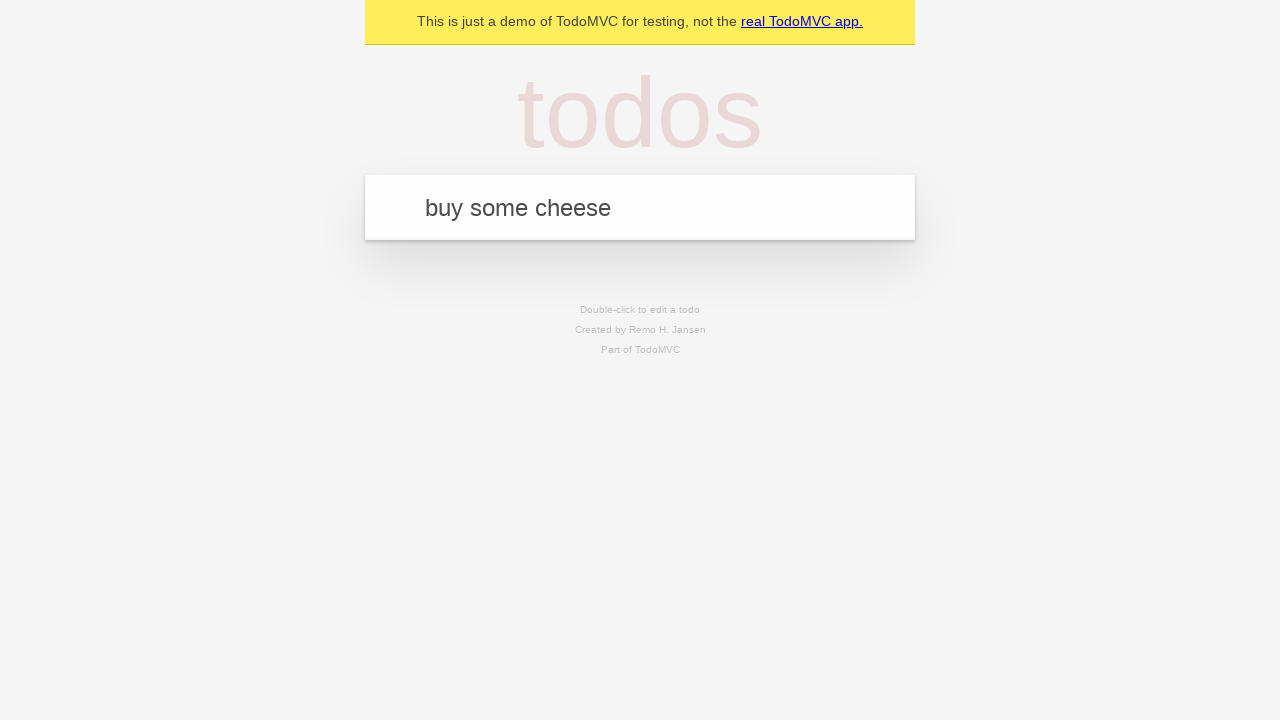

Pressed Enter to create first todo item on internal:attr=[placeholder="What needs to be done?"i]
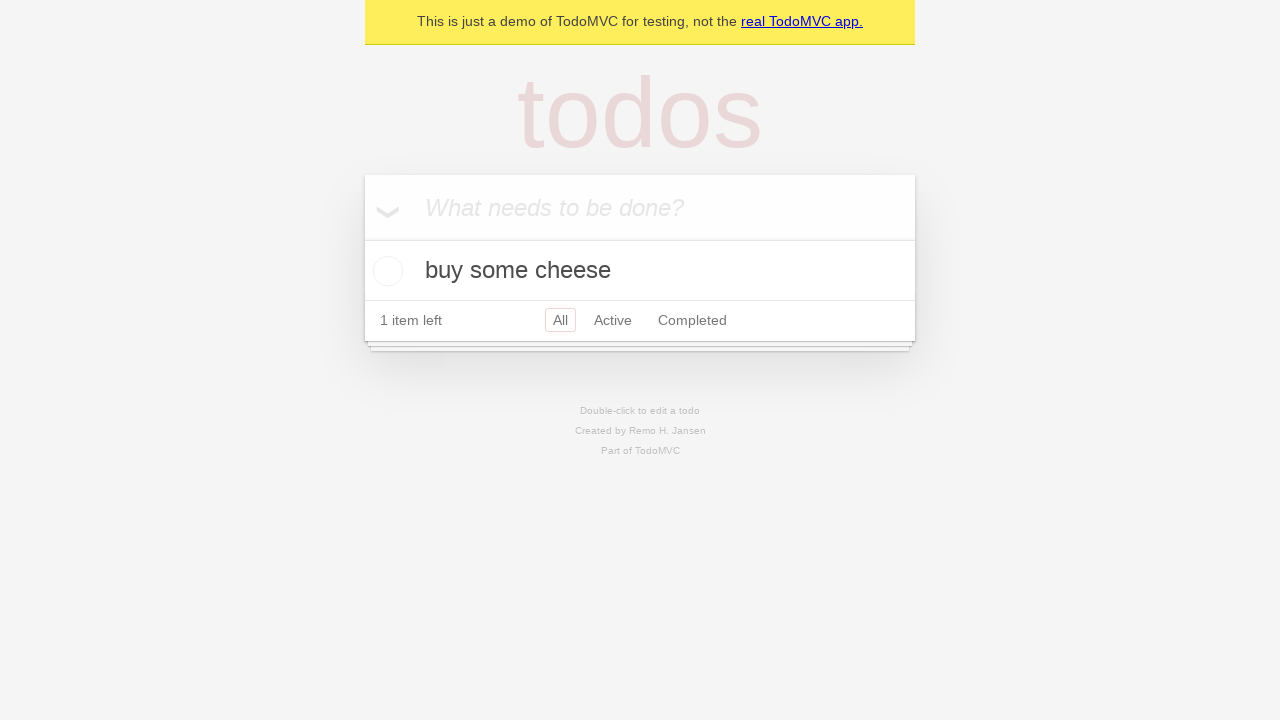

Filled todo input with 'feed the cat' on internal:attr=[placeholder="What needs to be done?"i]
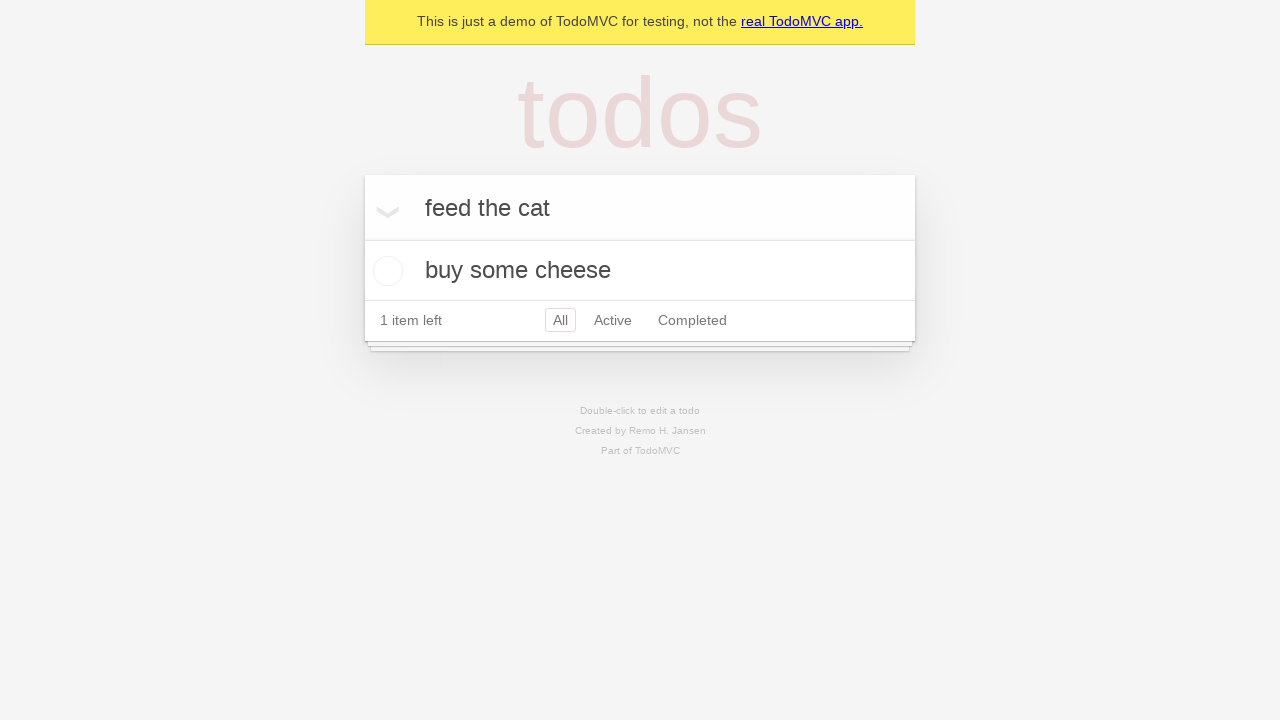

Pressed Enter to create second todo item on internal:attr=[placeholder="What needs to be done?"i]
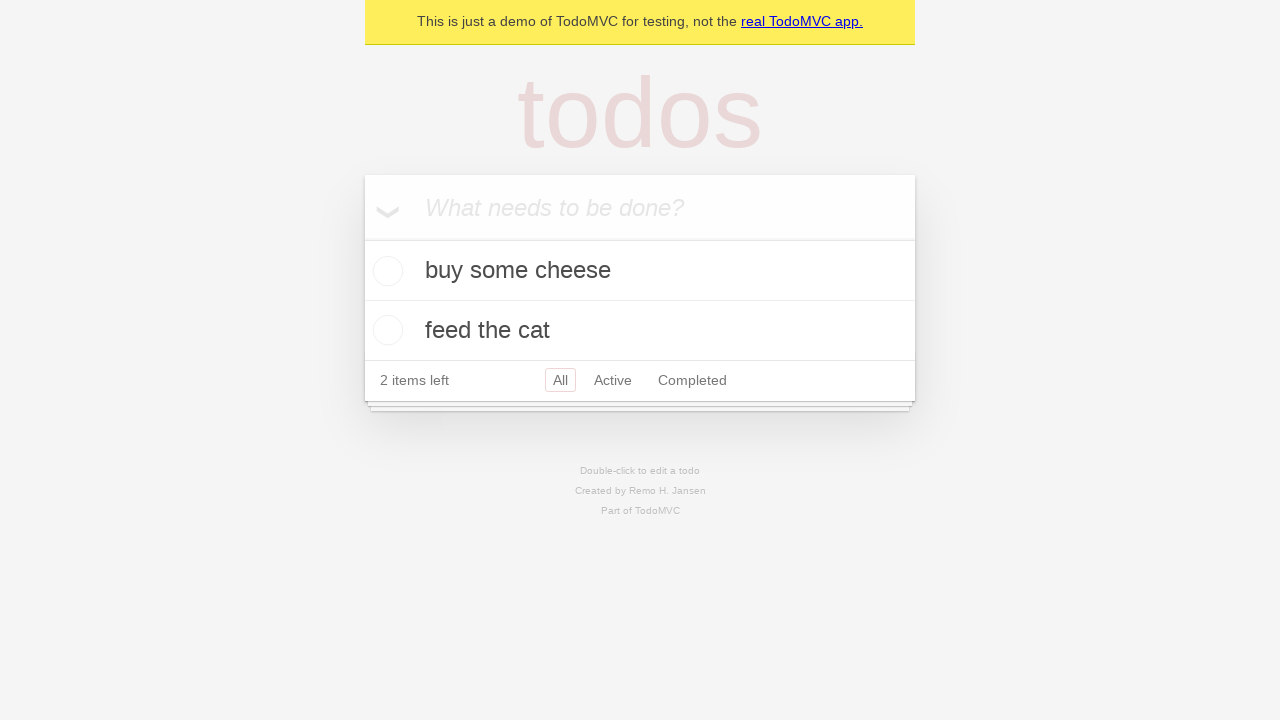

Checked first todo item 'buy some cheese' at (385, 271) on internal:testid=[data-testid="todo-item"s] >> nth=0 >> internal:role=checkbox
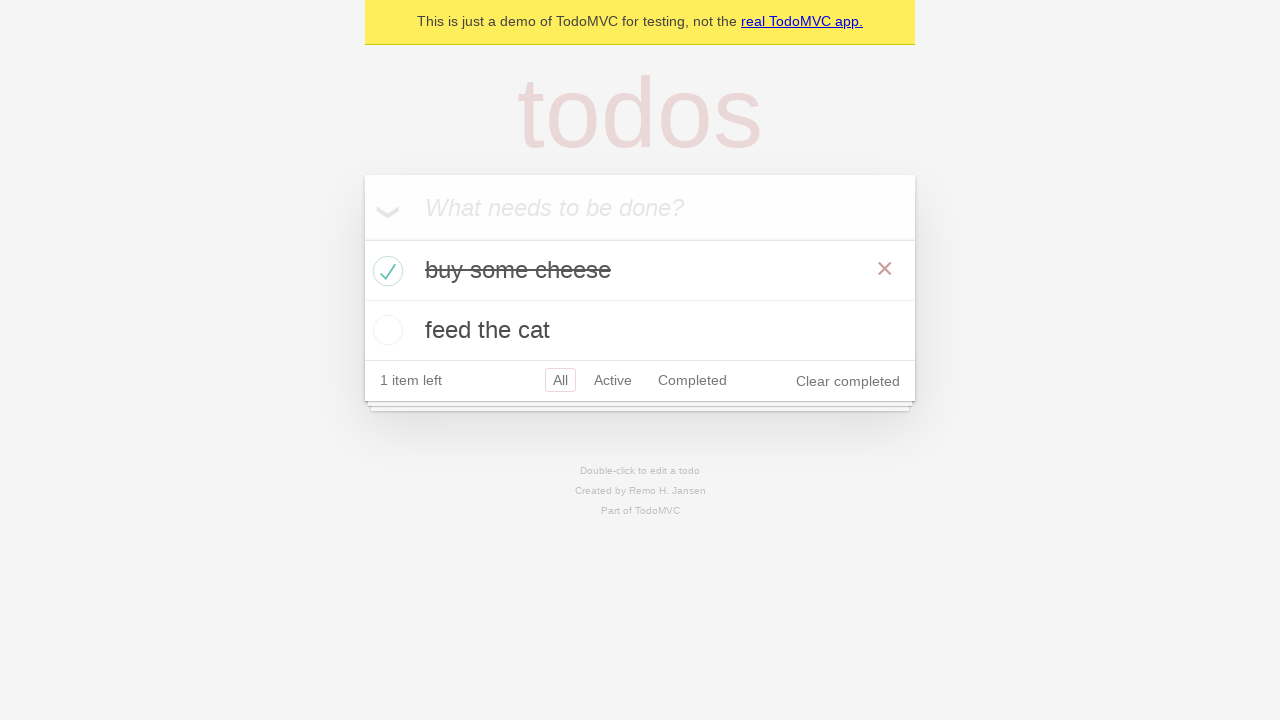

Checked second todo item 'feed the cat' at (385, 330) on internal:testid=[data-testid="todo-item"s] >> nth=1 >> internal:role=checkbox
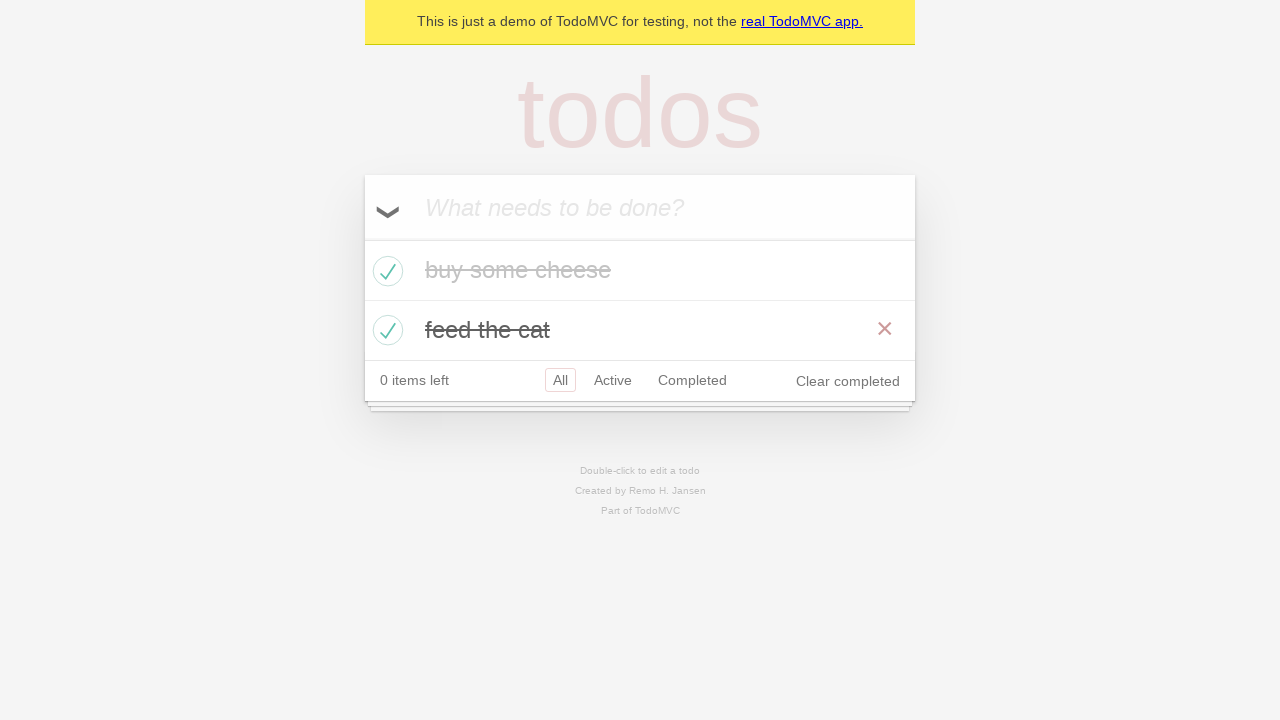

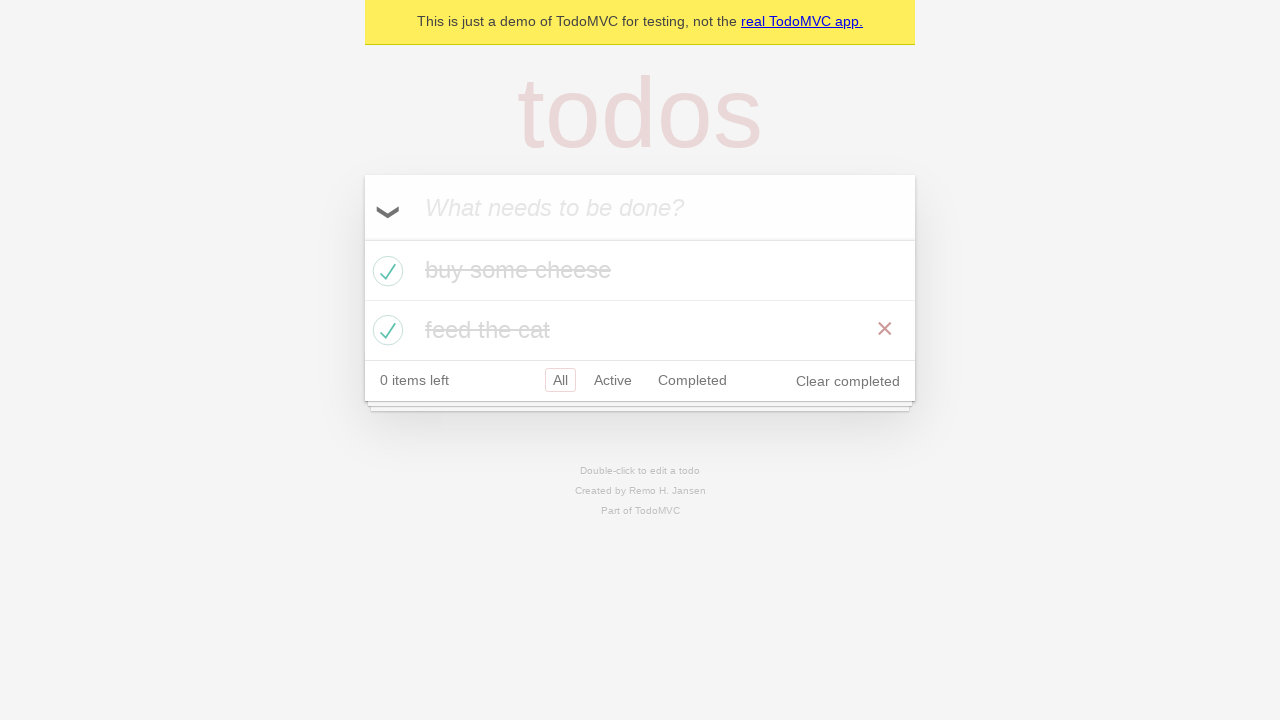